Tests that a todo item is removed when edited to an empty string

Starting URL: https://demo.playwright.dev/todomvc

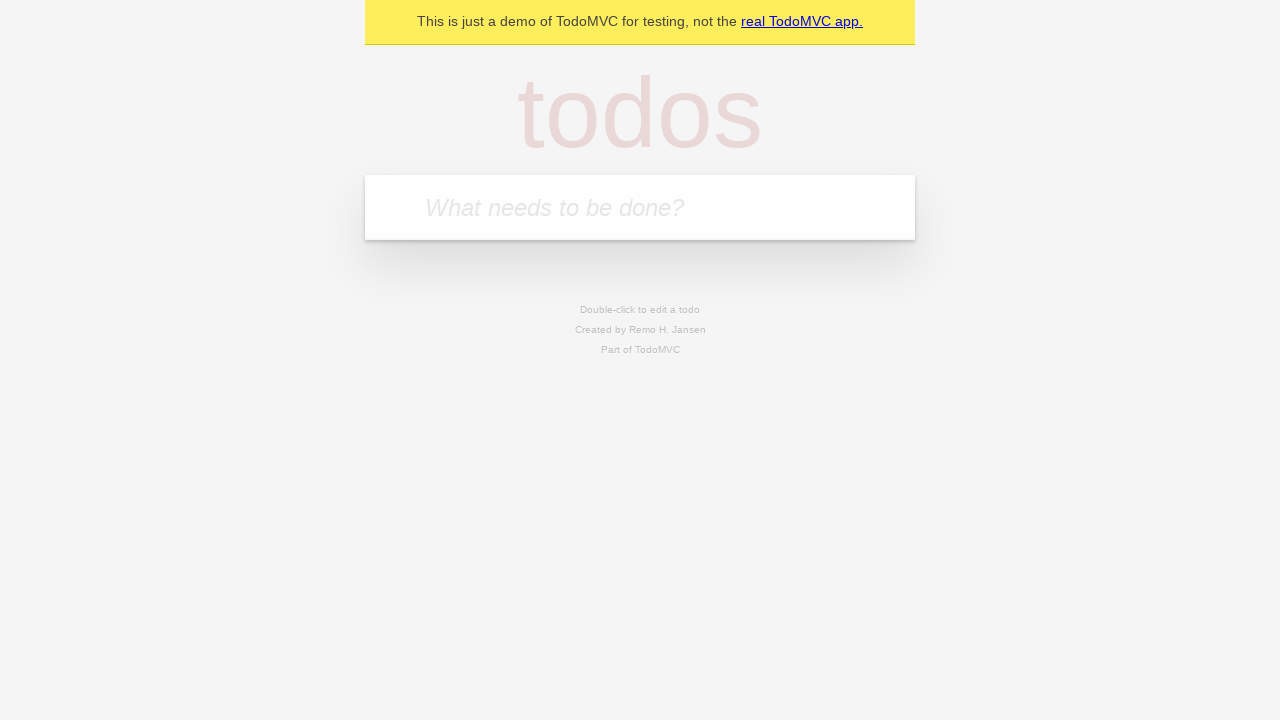

Filled input with first todo: 'buy some cheese' on internal:attr=[placeholder="What needs to be done?"i]
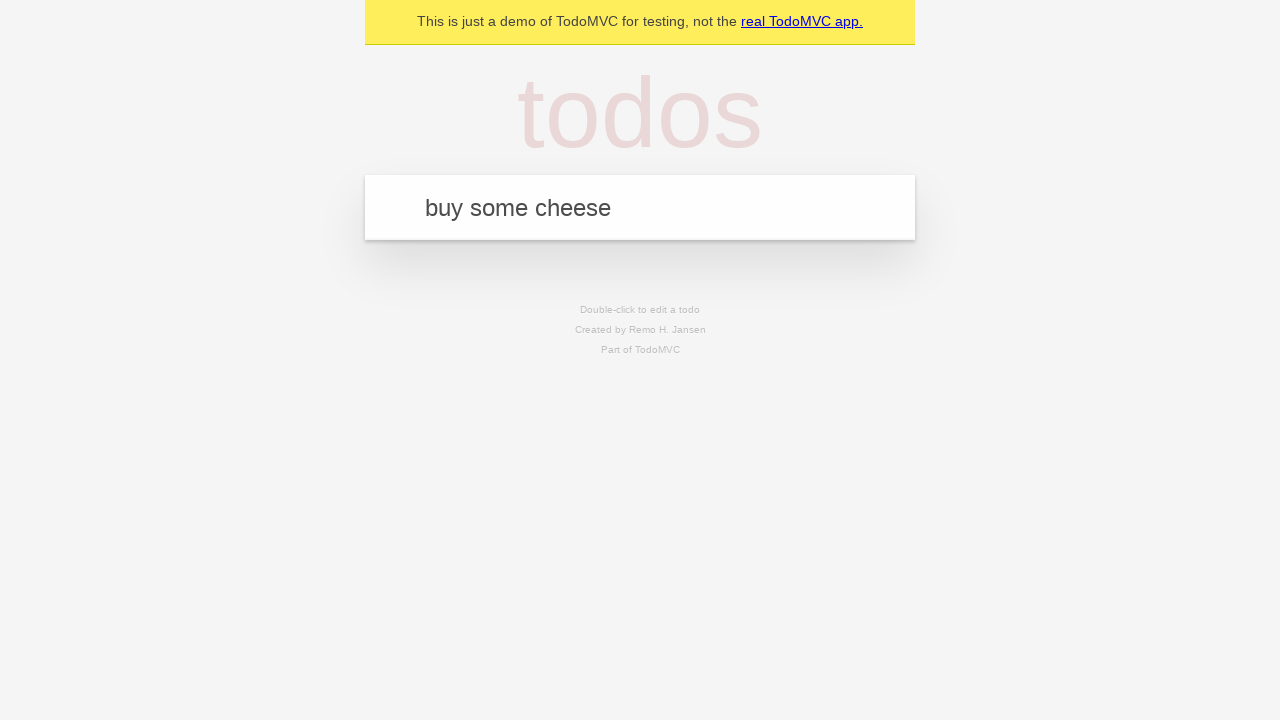

Pressed Enter to create first todo on internal:attr=[placeholder="What needs to be done?"i]
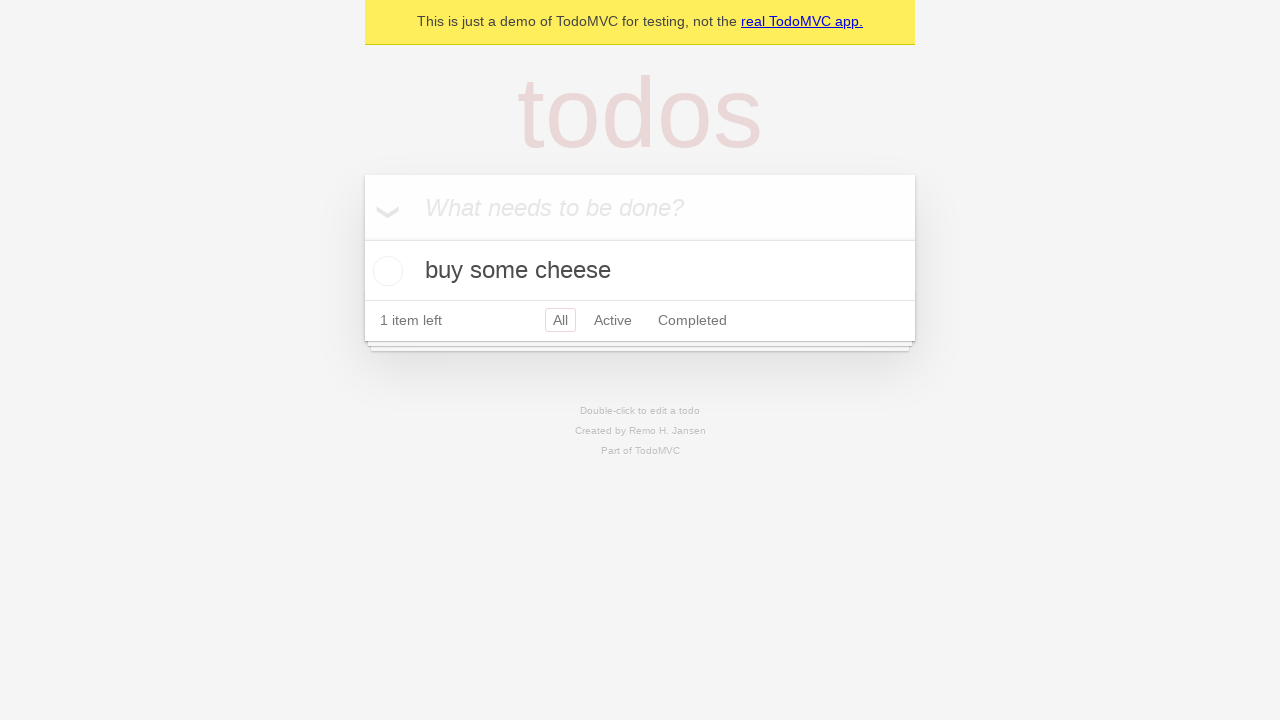

Filled input with second todo: 'feed the cat' on internal:attr=[placeholder="What needs to be done?"i]
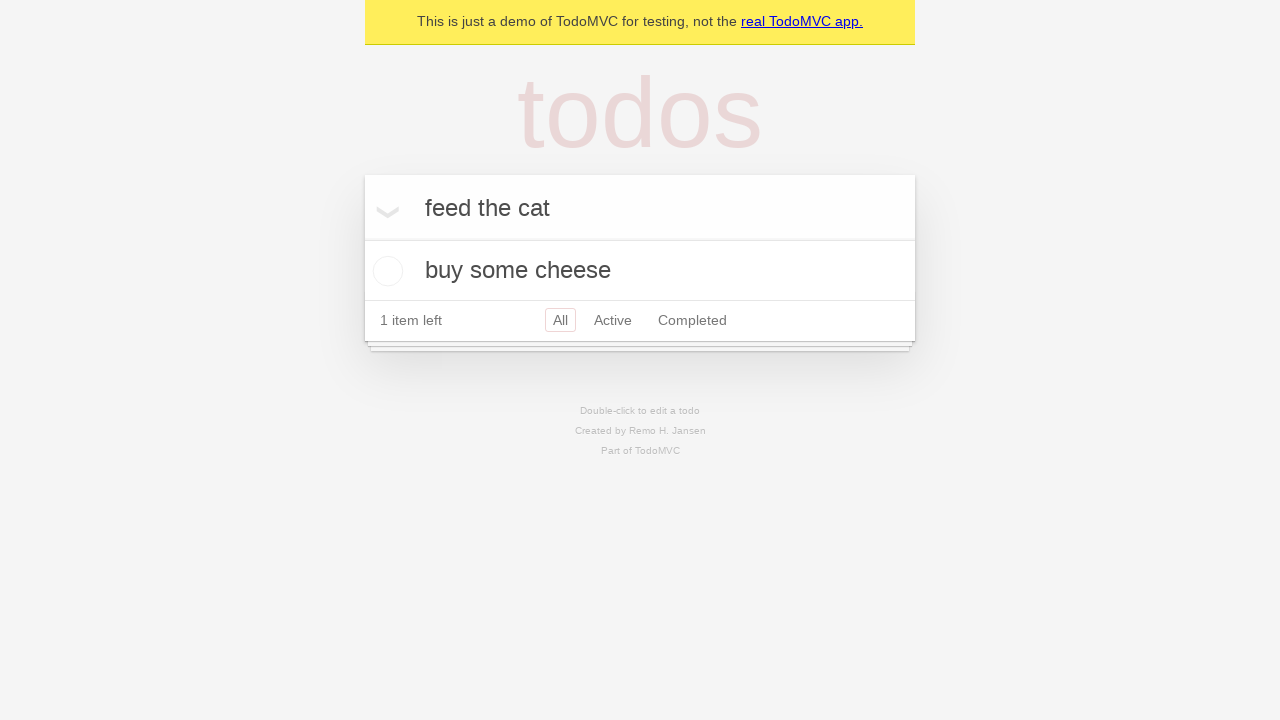

Pressed Enter to create second todo on internal:attr=[placeholder="What needs to be done?"i]
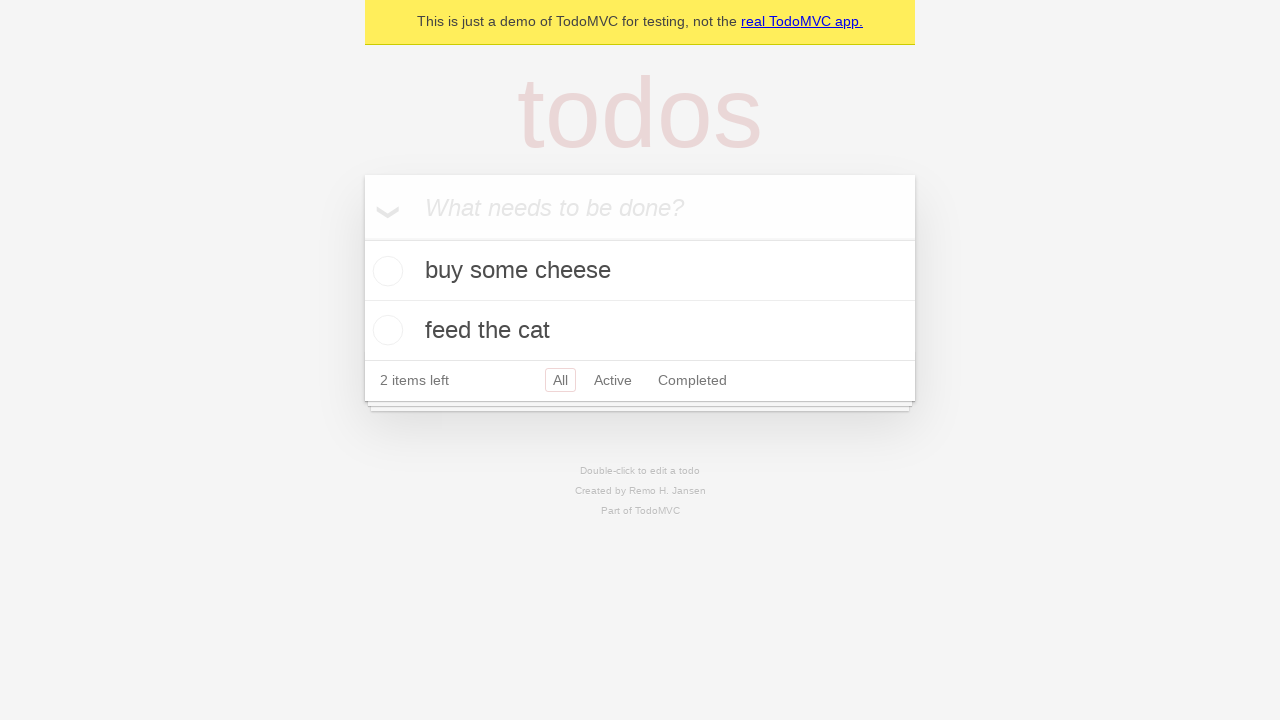

Filled input with third todo: 'book a doctors appointment' on internal:attr=[placeholder="What needs to be done?"i]
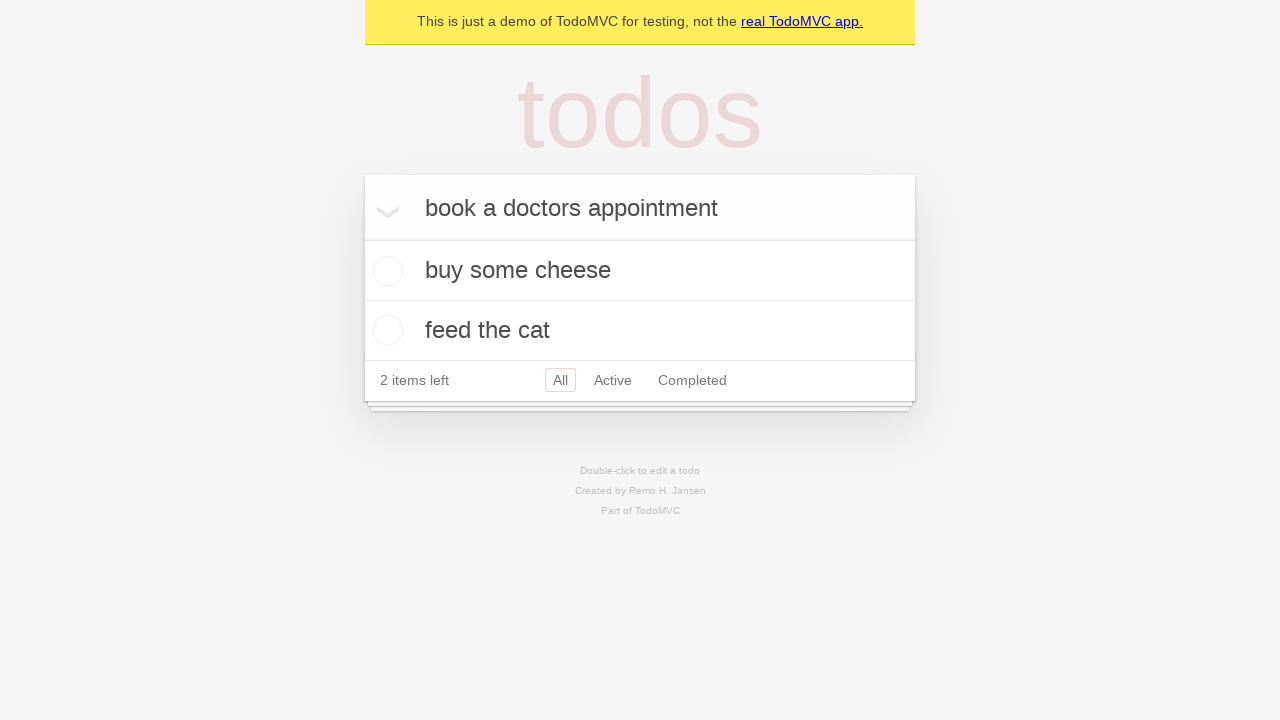

Pressed Enter to create third todo on internal:attr=[placeholder="What needs to be done?"i]
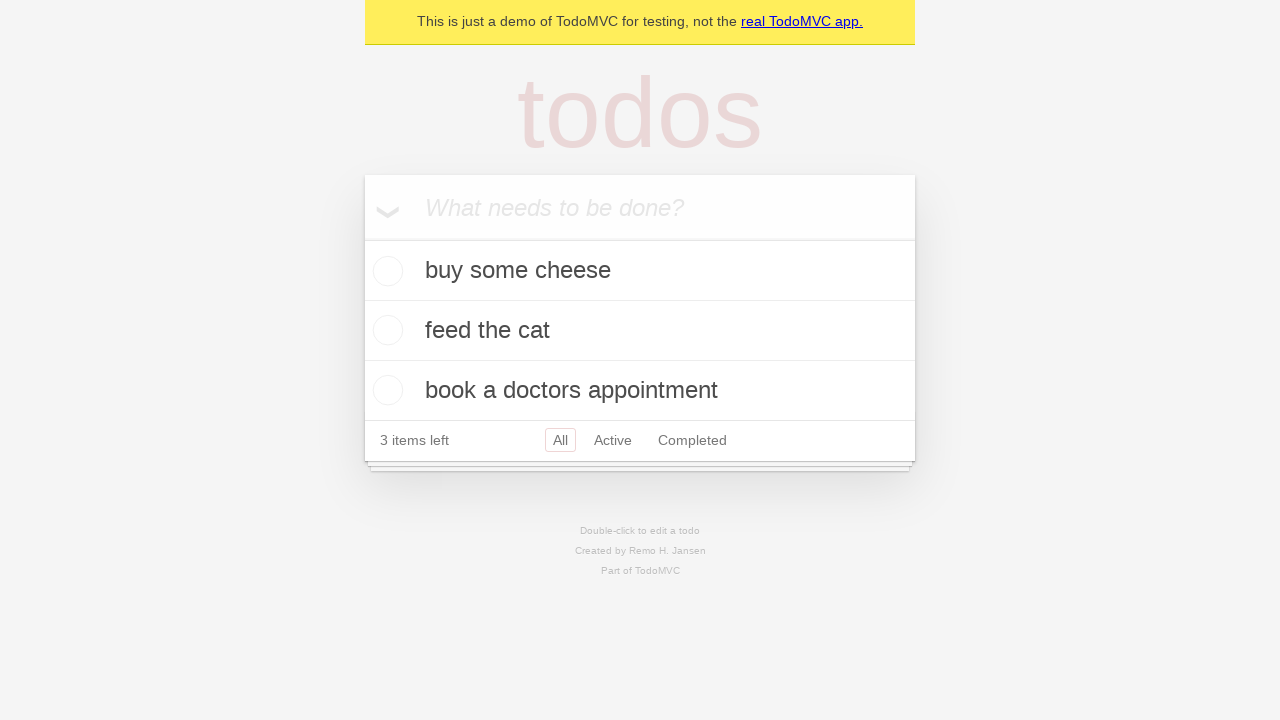

Double-clicked second todo to enter edit mode at (640, 331) on internal:testid=[data-testid="todo-item"s] >> nth=1
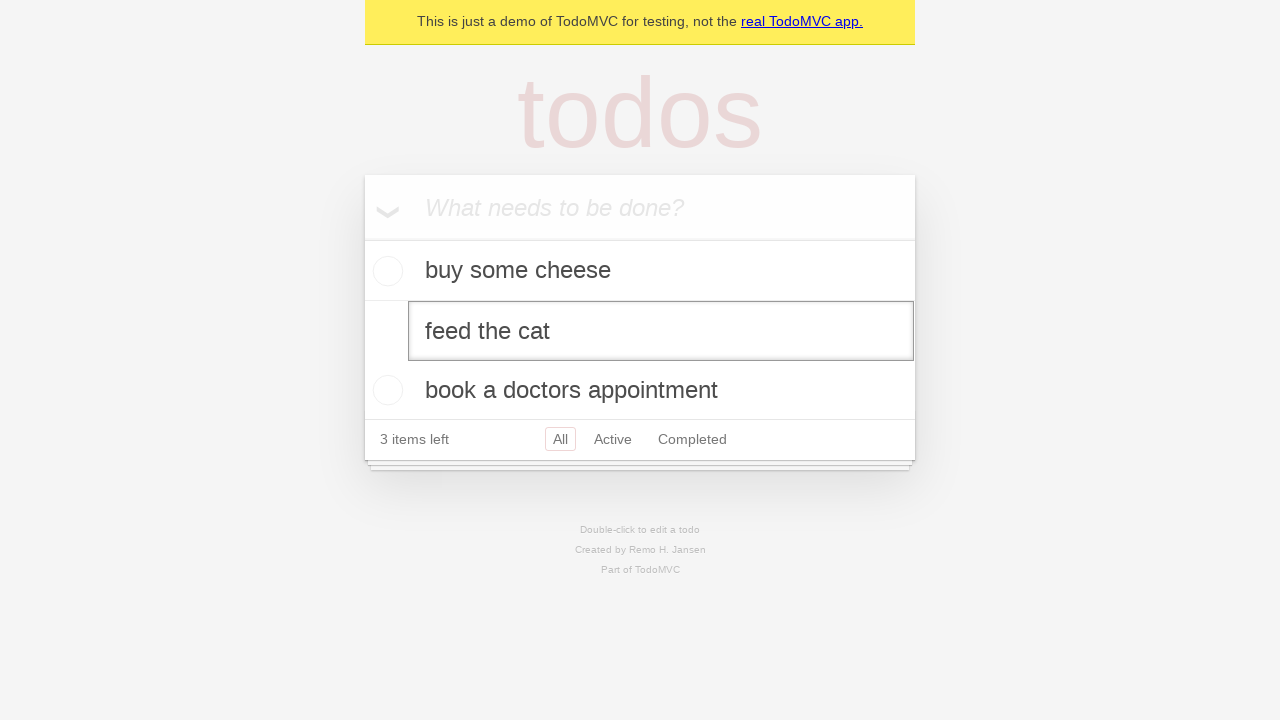

Cleared the edit field to empty string on internal:testid=[data-testid="todo-item"s] >> nth=1 >> internal:role=textbox[nam
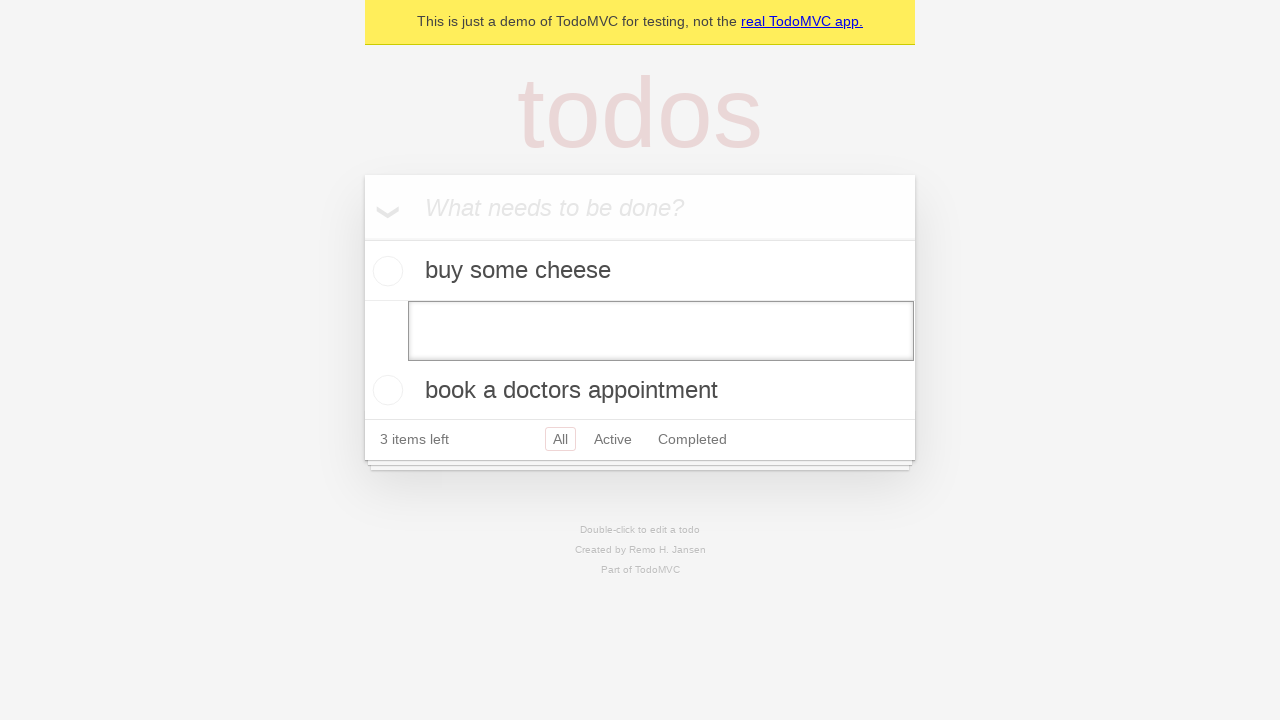

Pressed Enter to confirm empty edit, removing the todo item on internal:testid=[data-testid="todo-item"s] >> nth=1 >> internal:role=textbox[nam
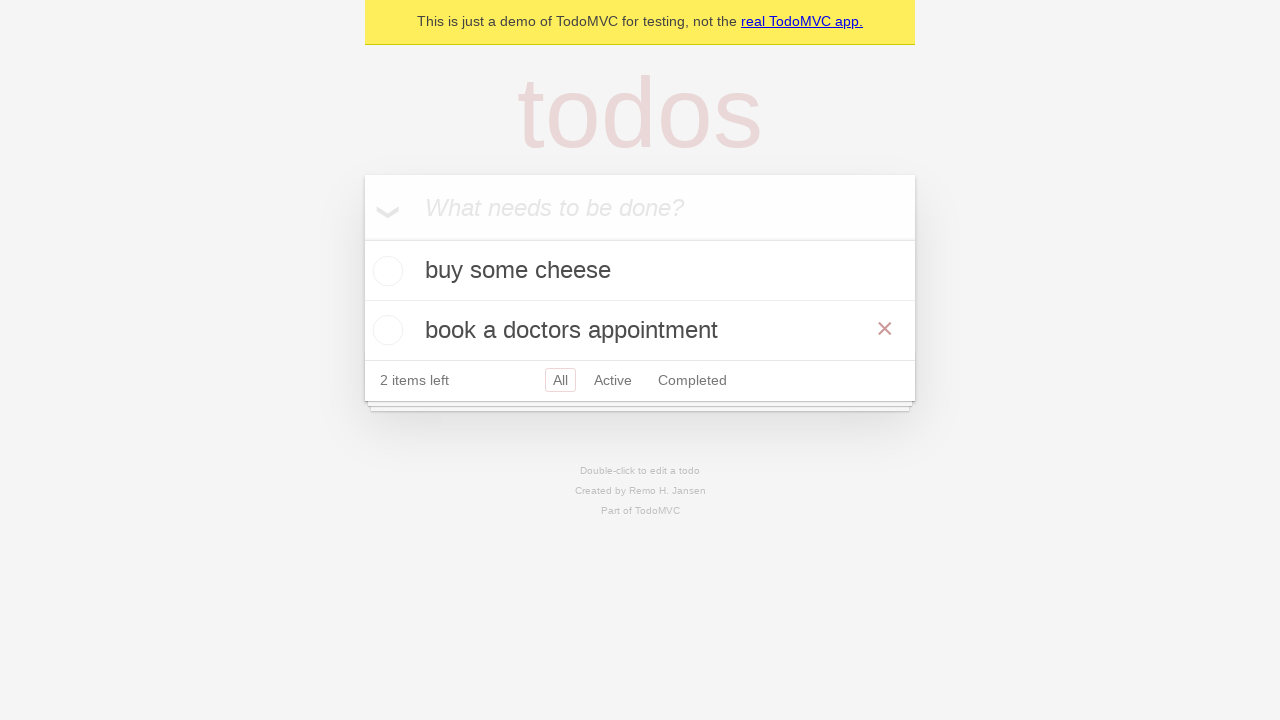

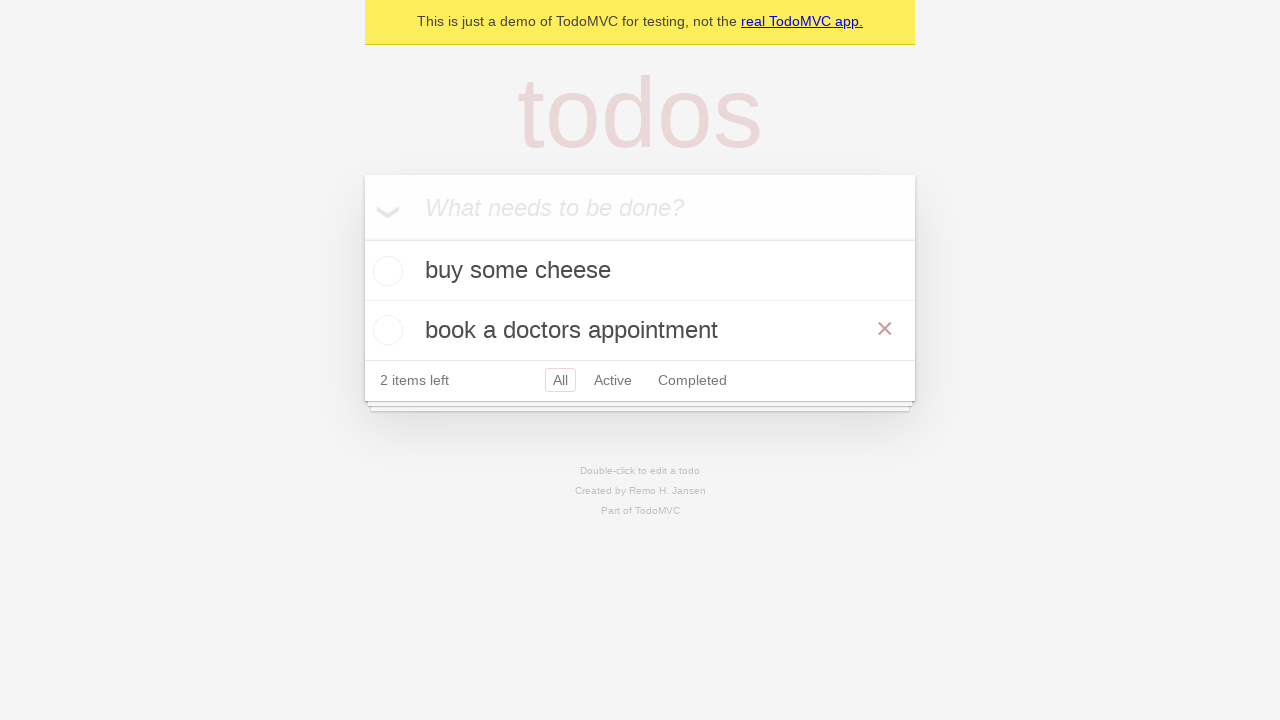